Navigates to HYR Tutorials website and verifies that the page loads with navigation links present

Starting URL: https://www.hyrtutorials.com/

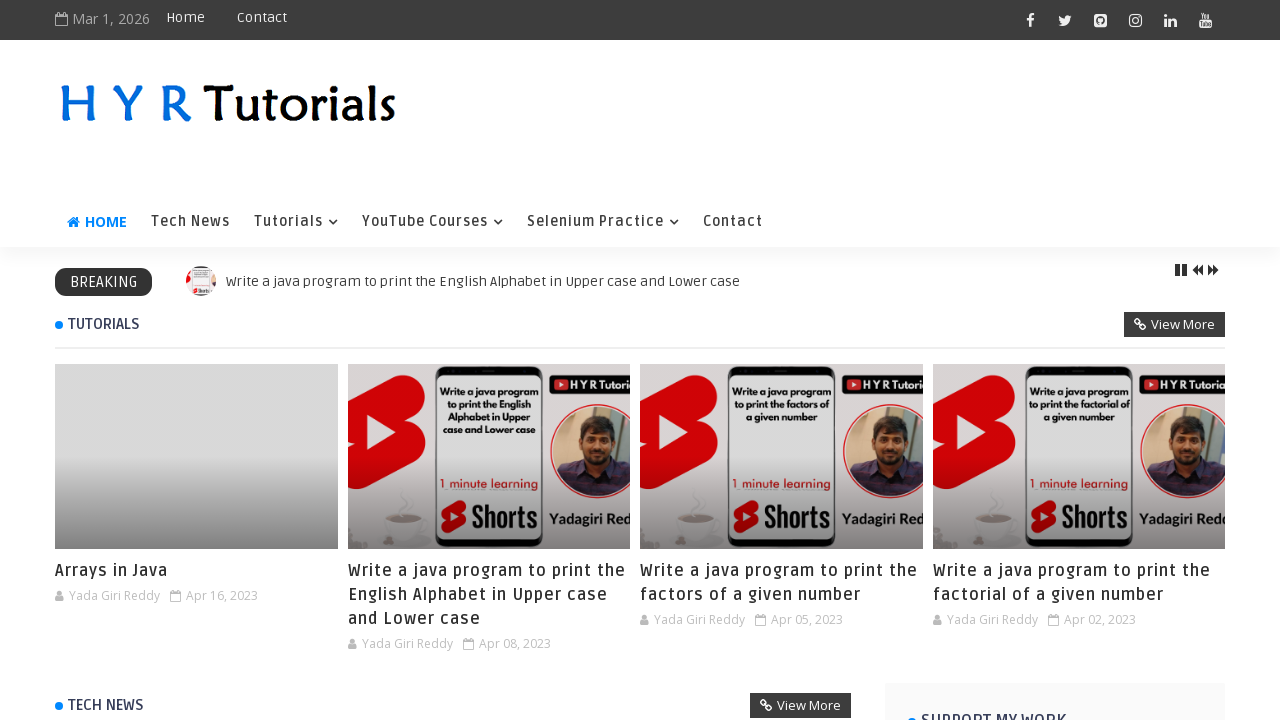

Navigated to HYR Tutorials website
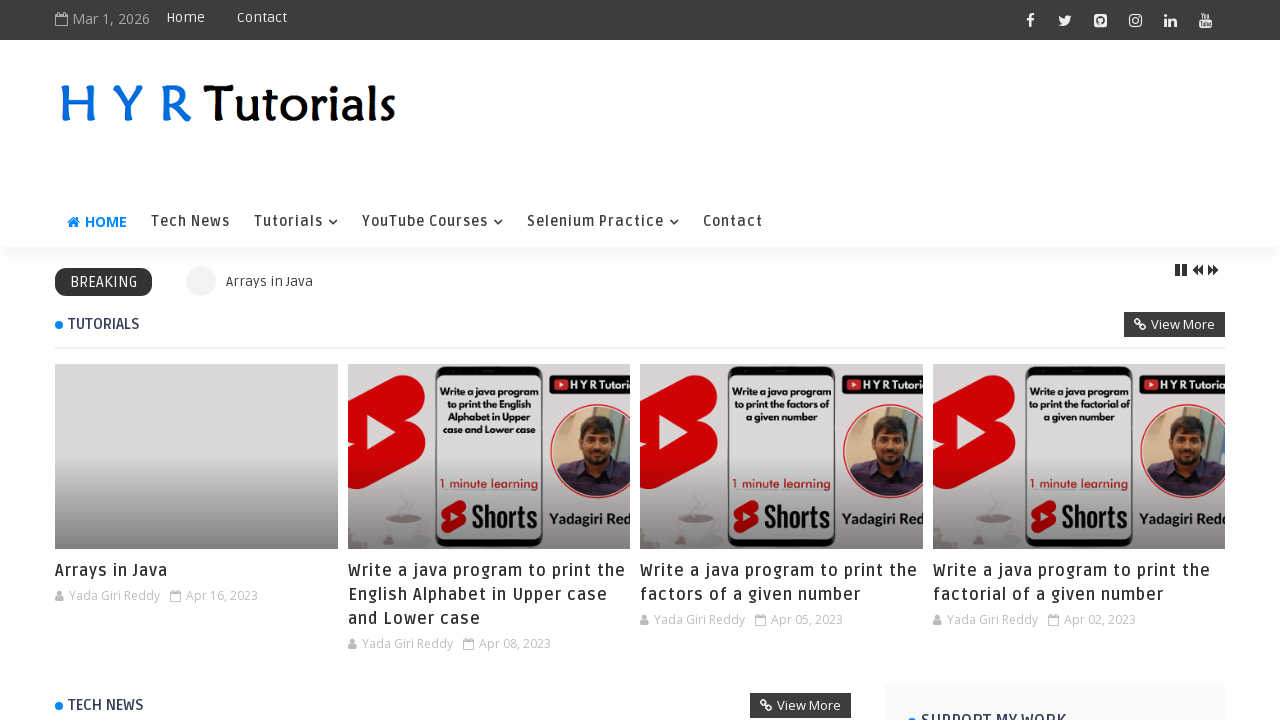

Page fully loaded (networkidle state)
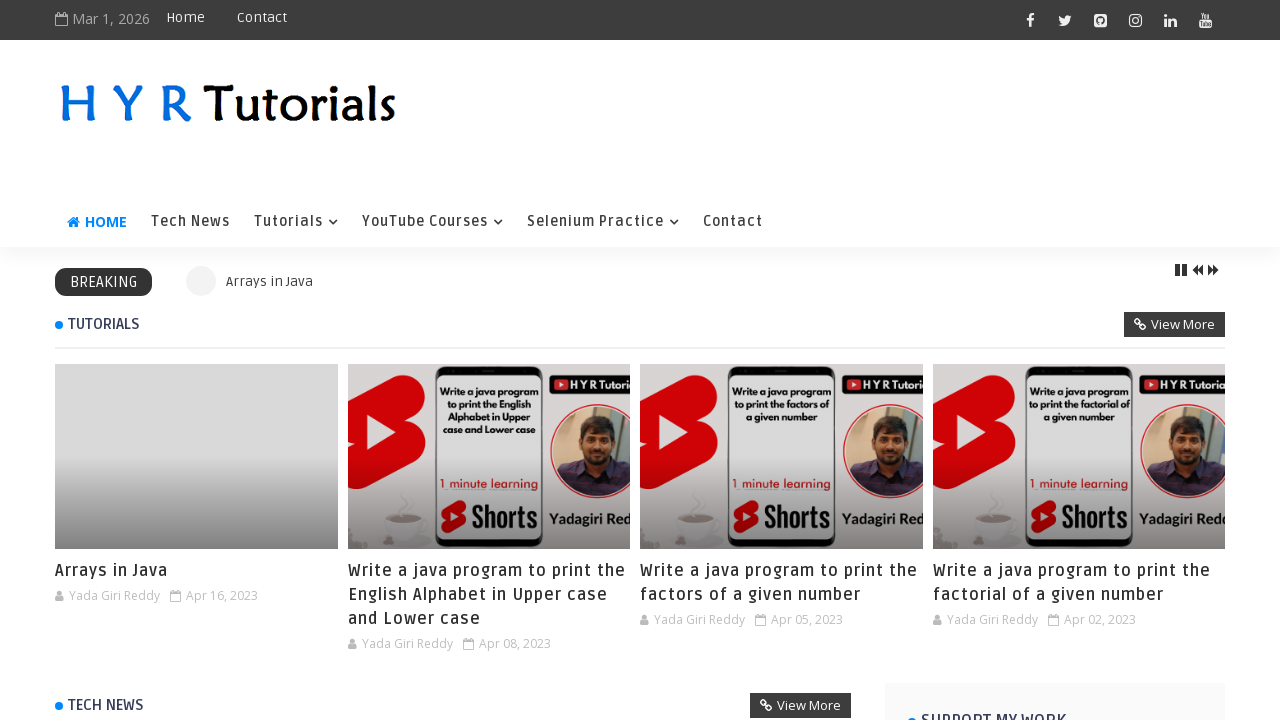

Navigation links are present and attached to the DOM
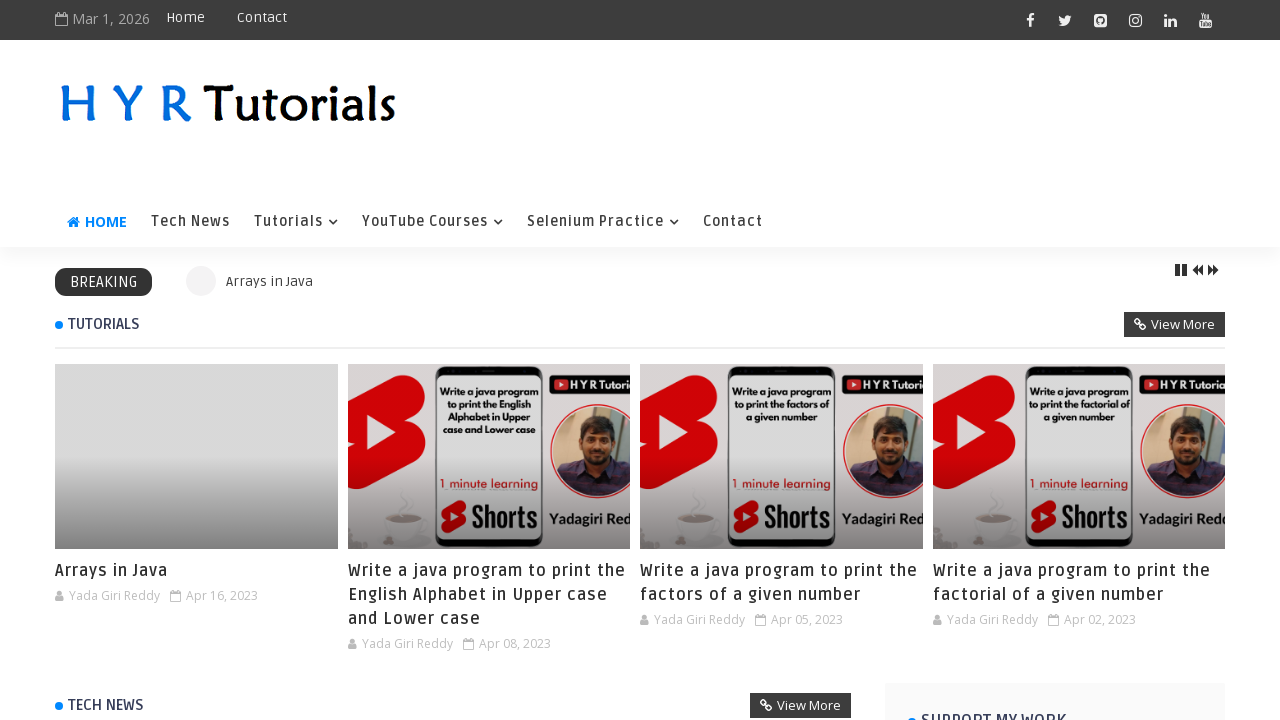

Located all anchor elements on the page
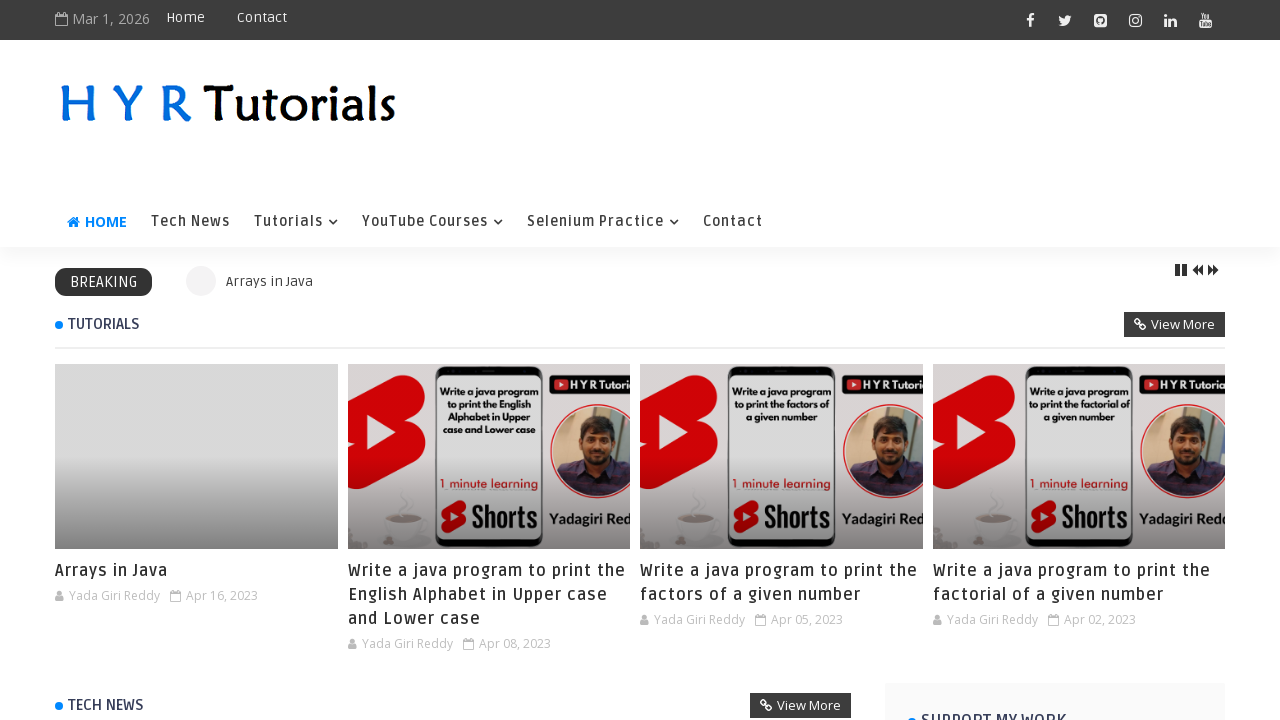

Verified that page contains at least one navigation link
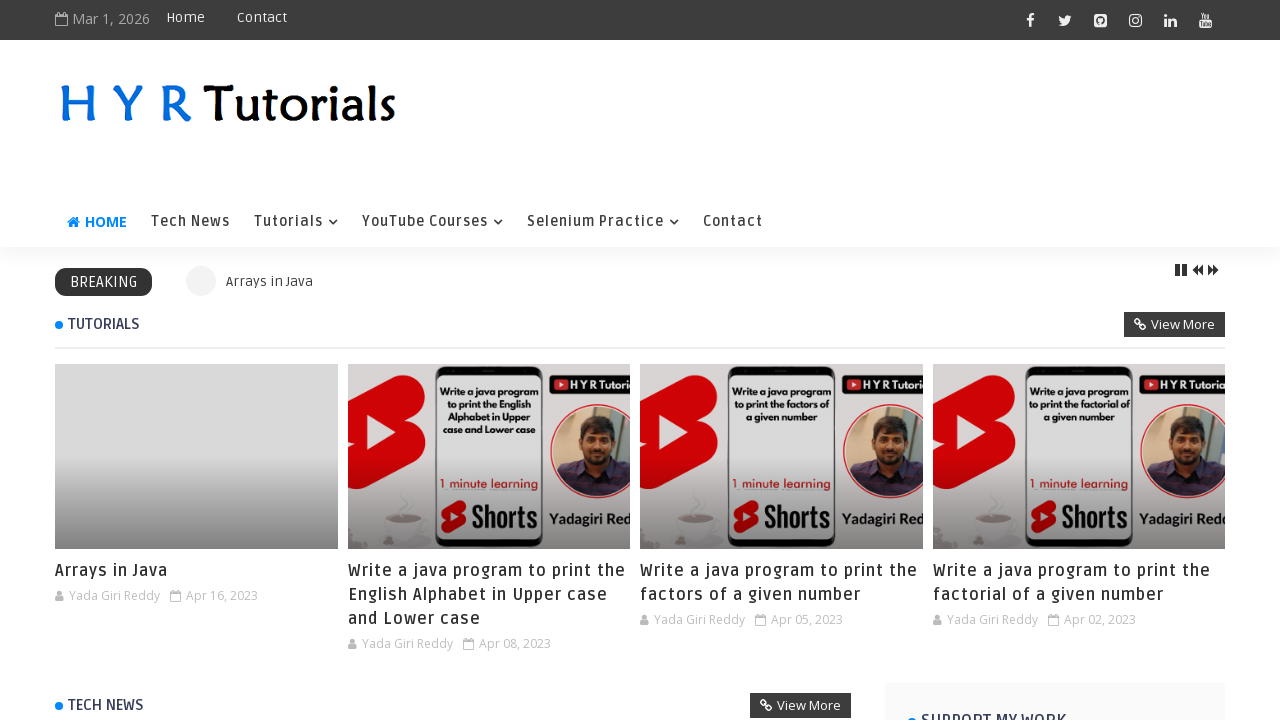

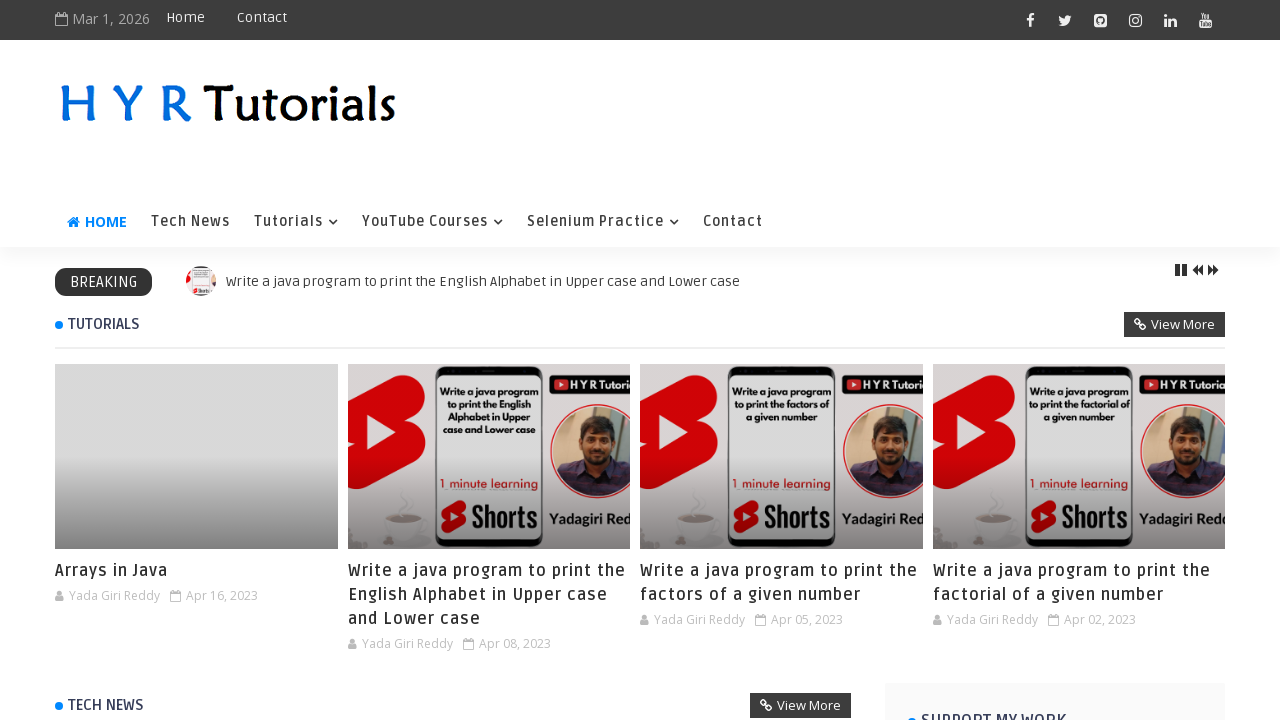